Tests search functionality with a valid keyword 'auto', verifying that search results are displayed and contain the keyword.

Starting URL: https://www.ss.lv/lv/search/

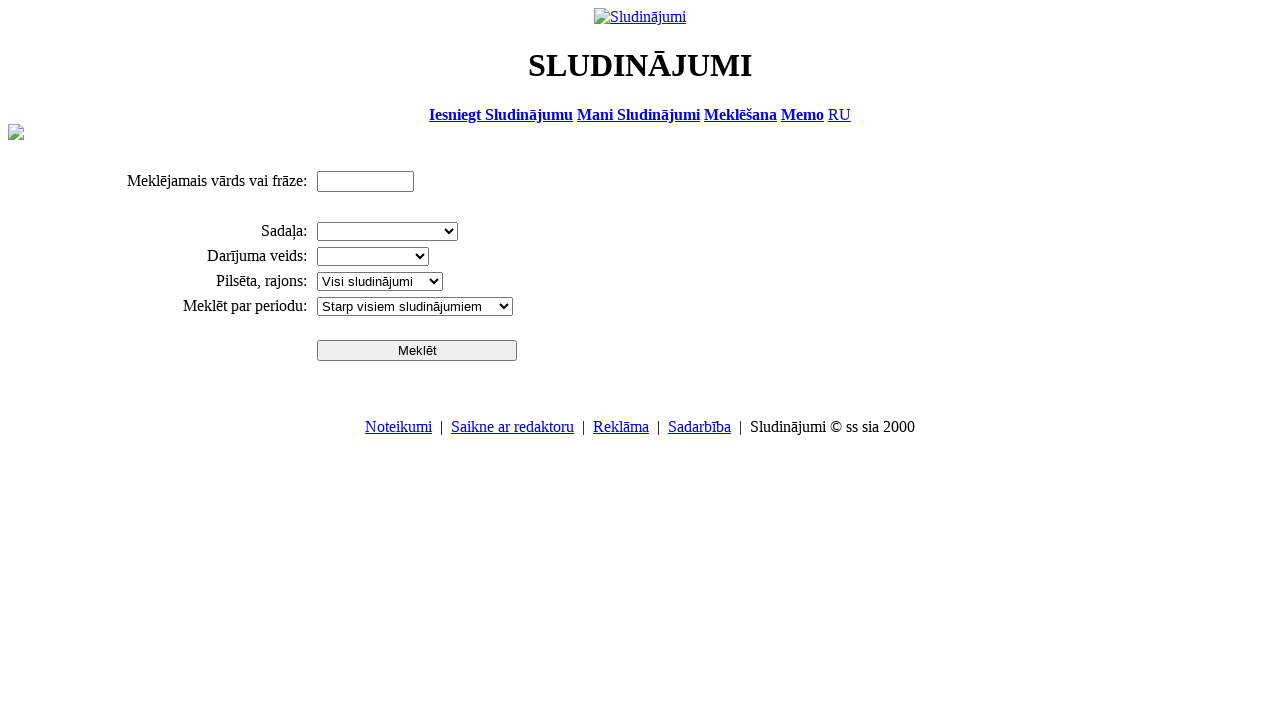

Filled search field with keyword 'auto' on #ptxt
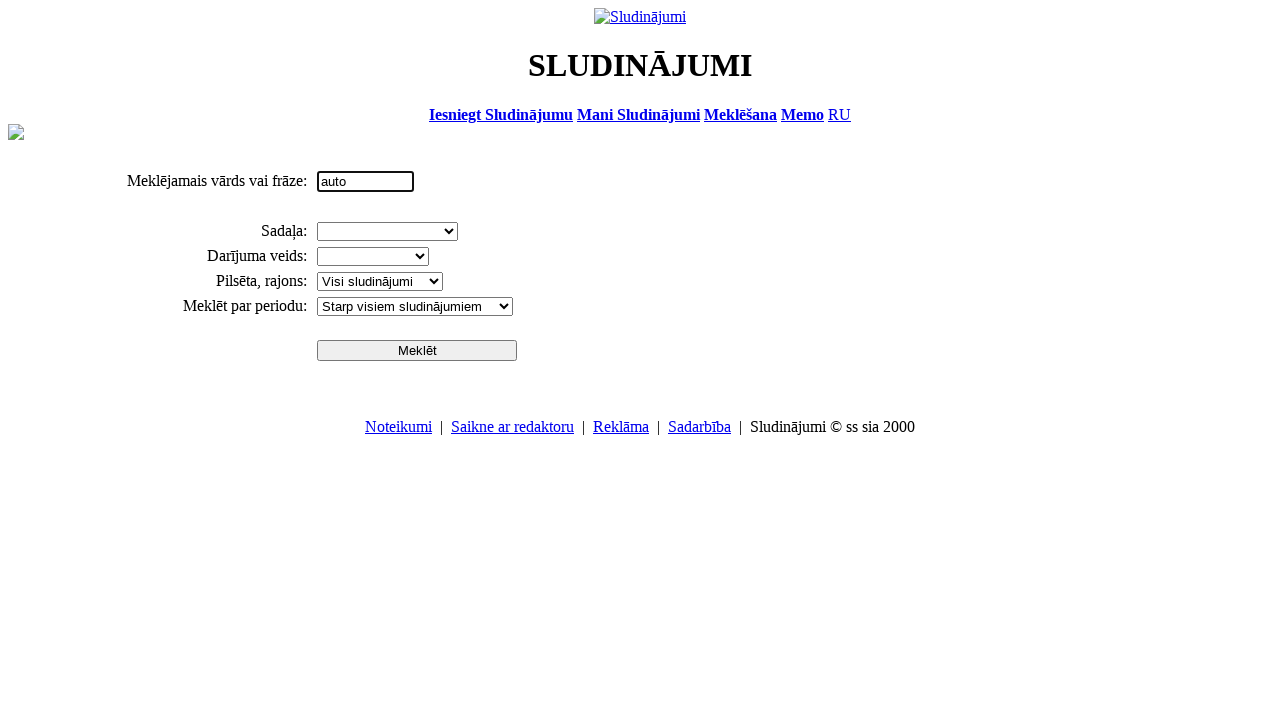

Clicked search button to execute search at (417, 350) on input[name='btn']
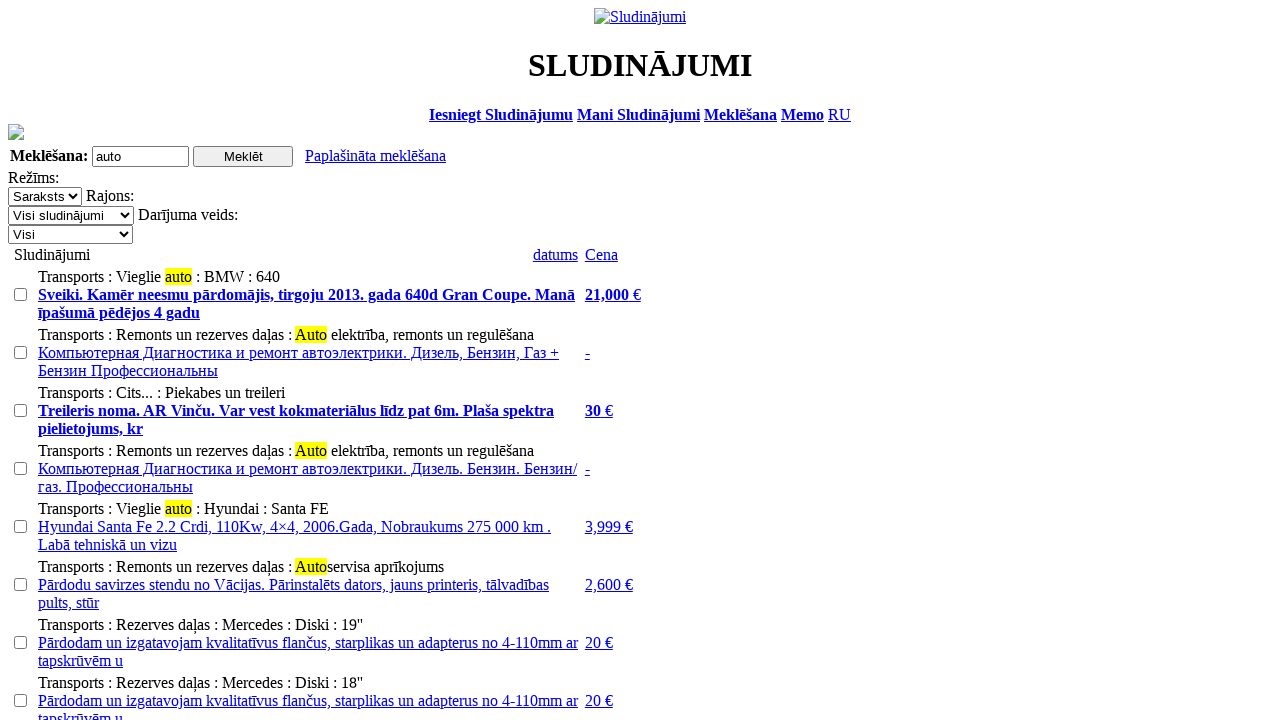

Search results loaded and displayed
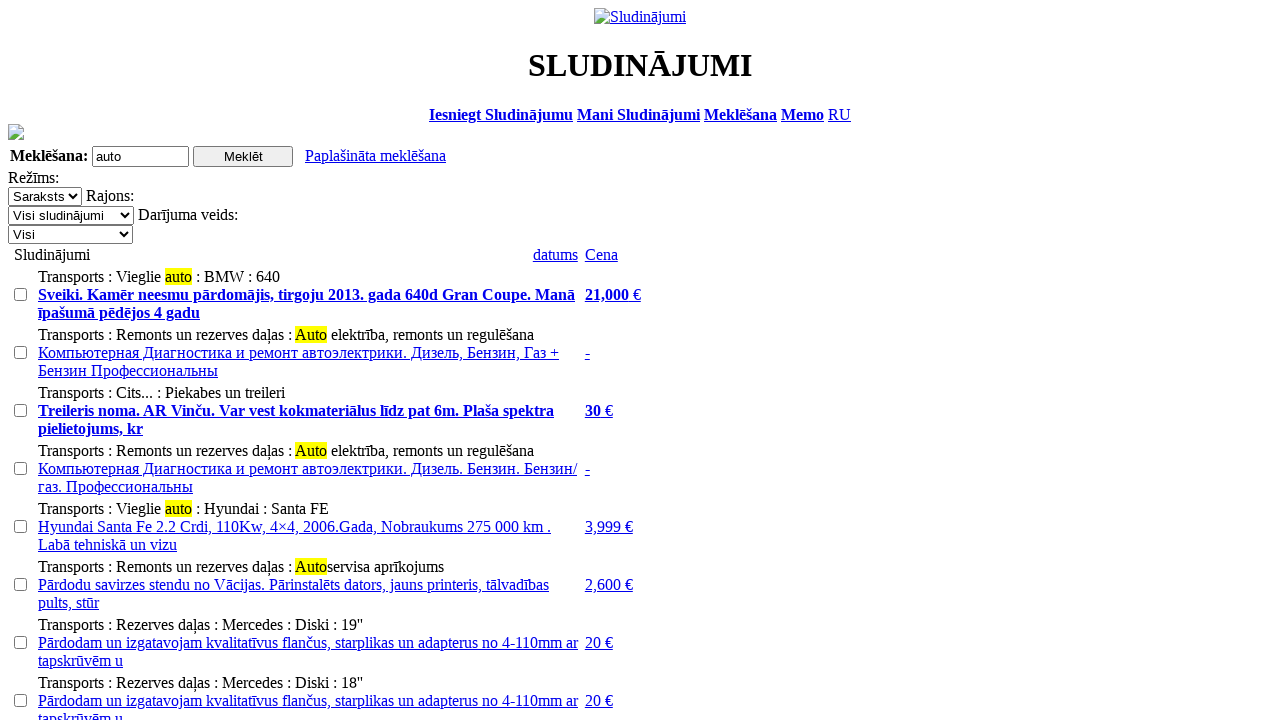

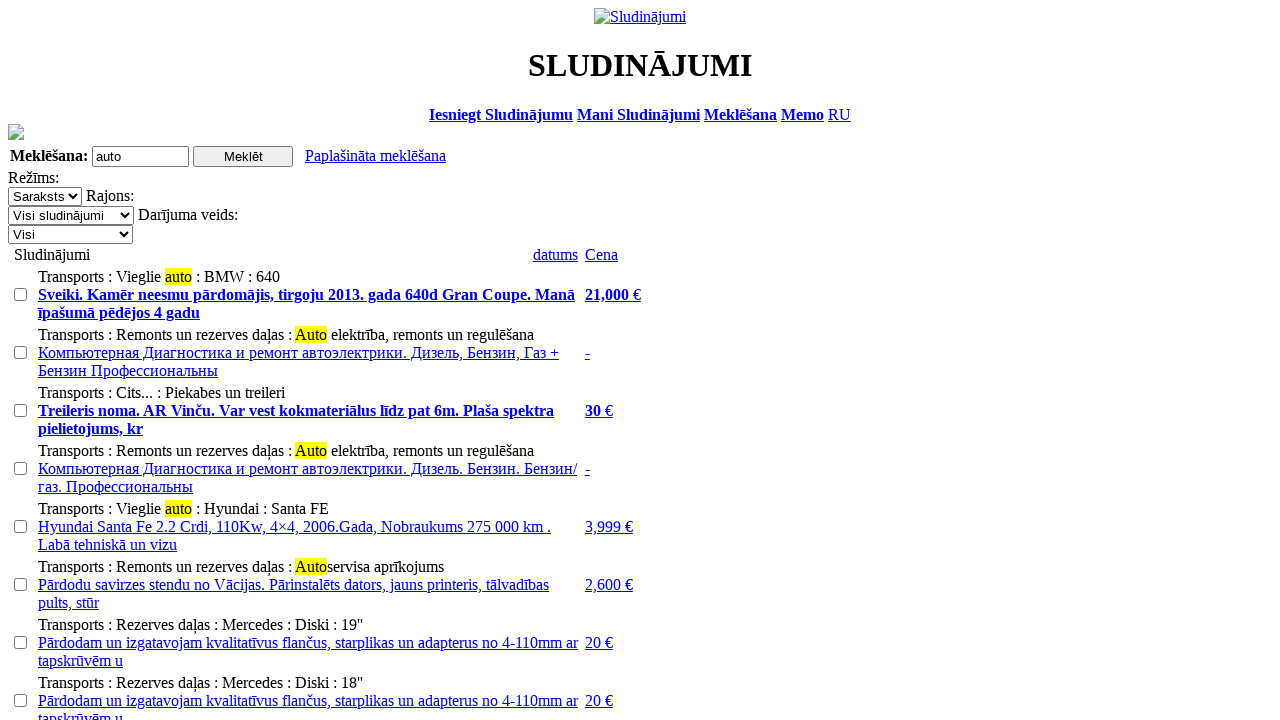